Tests the Nigerian Insurance Industry Database (NIID) policy verification form by selecting search options, entering a vehicle registration number, and submitting the form to verify insurance policy status.

Starting URL: https://www.askniid.org/VerifyPolicy.aspx

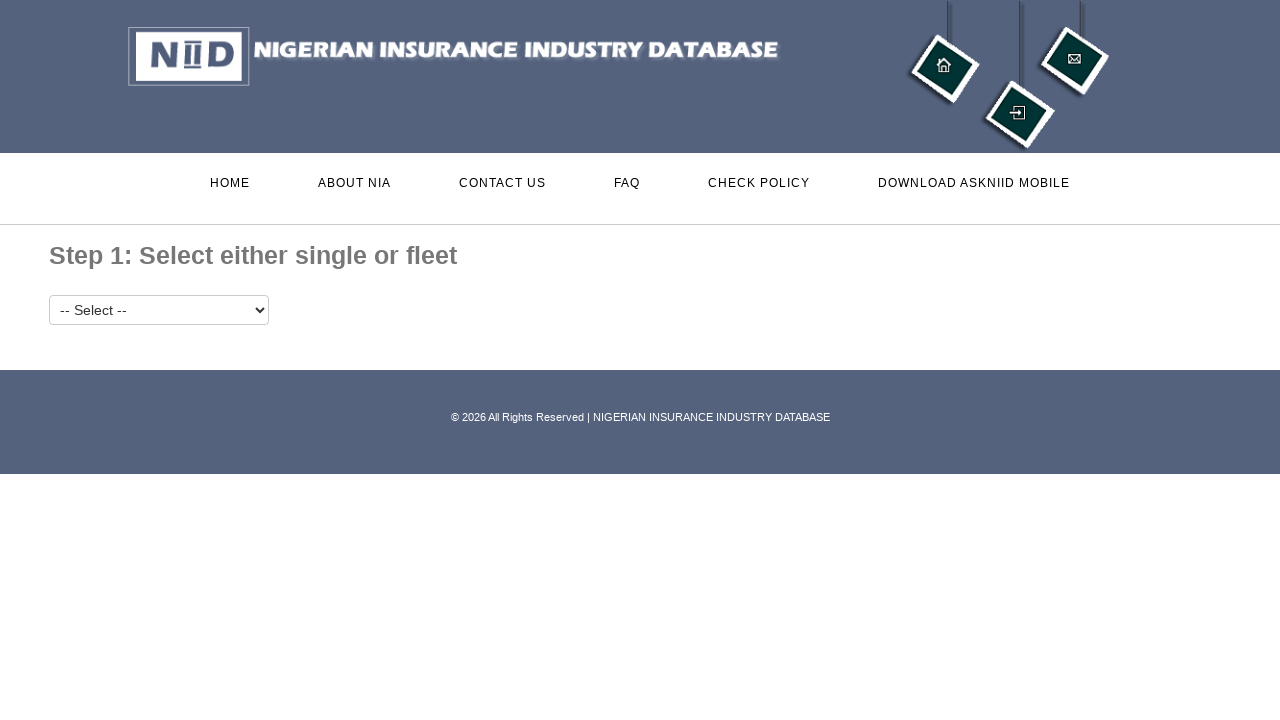

Selected 'Single' option from search type dropdown on #ContentPlaceHolder1_drpOption
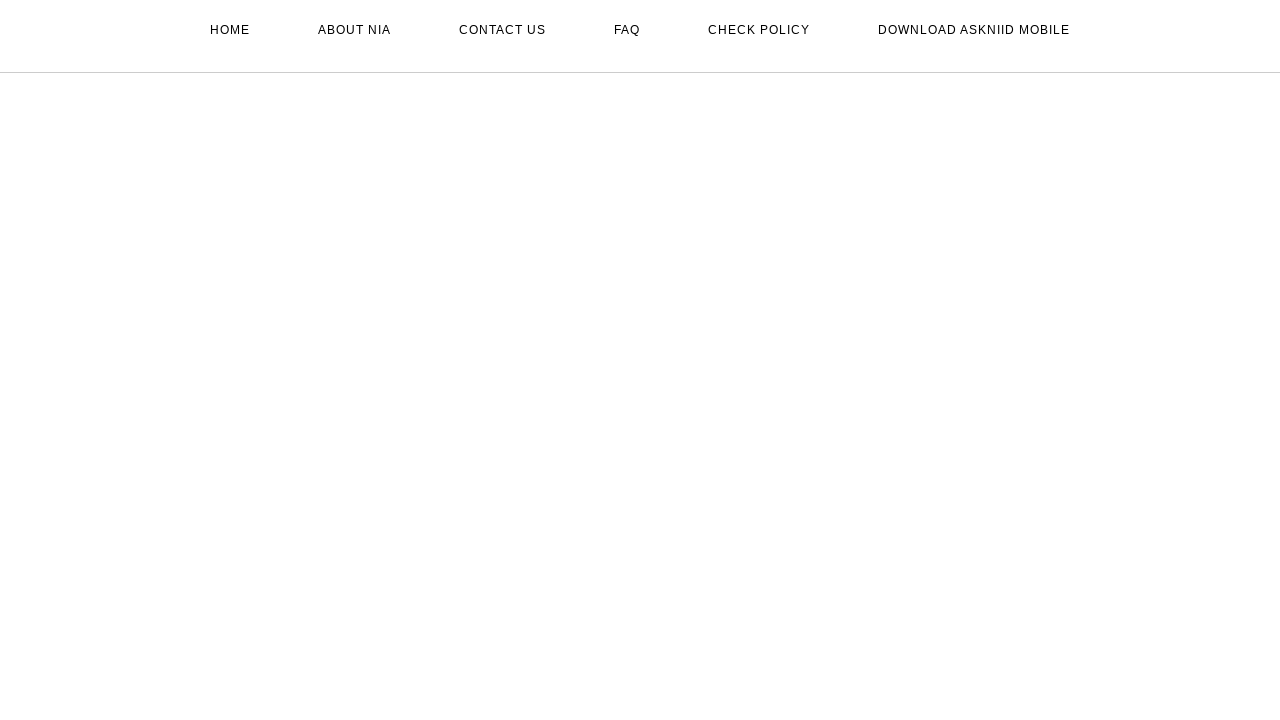

Clicked registration number radio button option at (224, 439) on #ContentPlaceHolder1_rblNumber_1
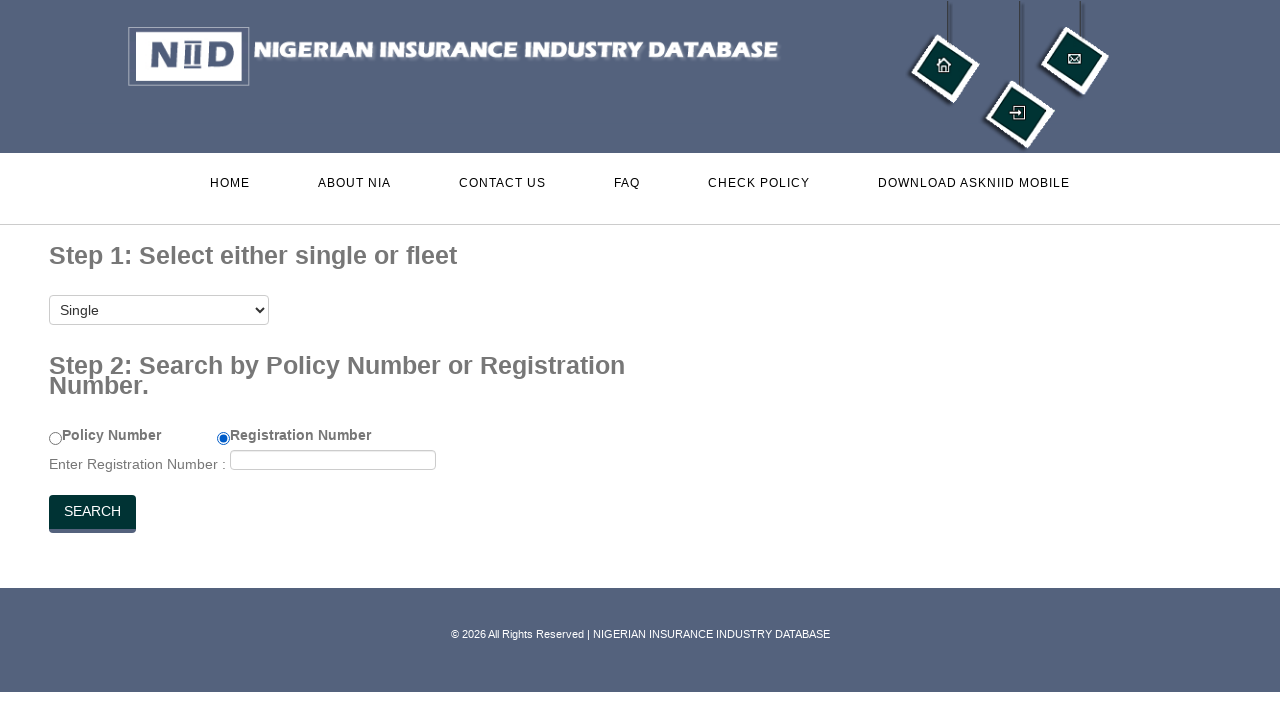

Entered vehicle registration number 'ABC123XY' on #ContentPlaceHolder1_txtNumber
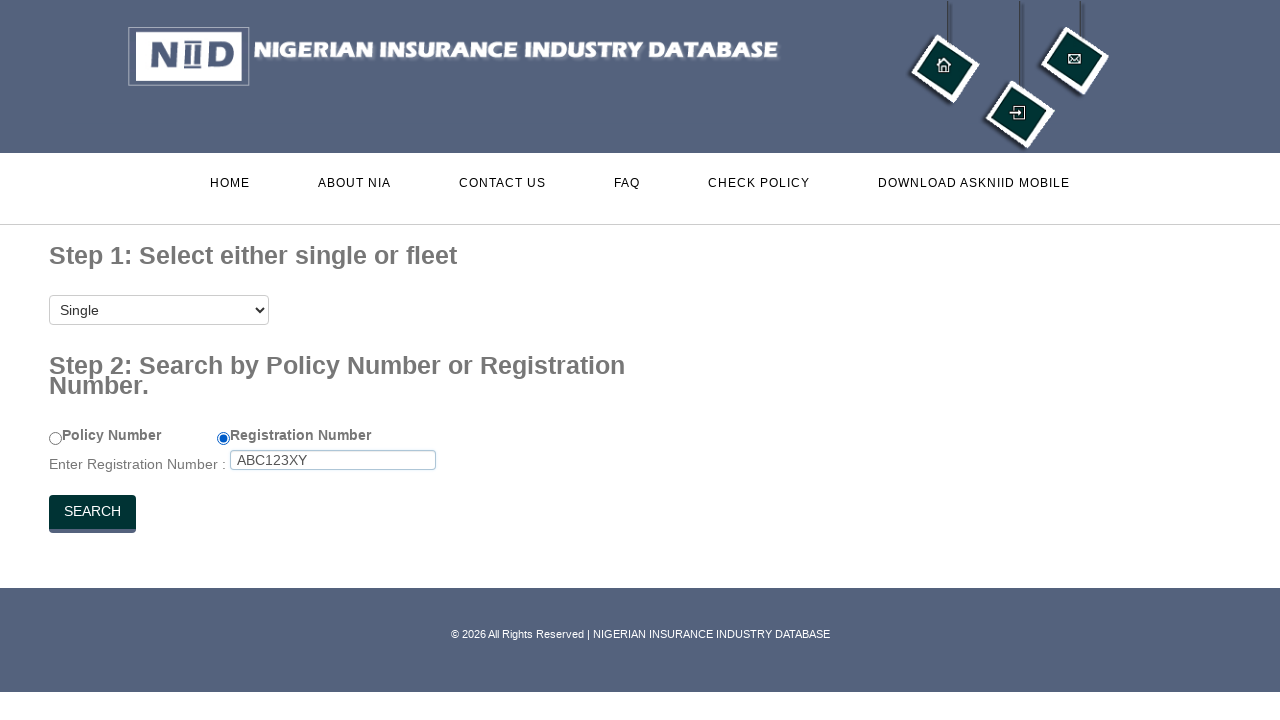

Search button became visible
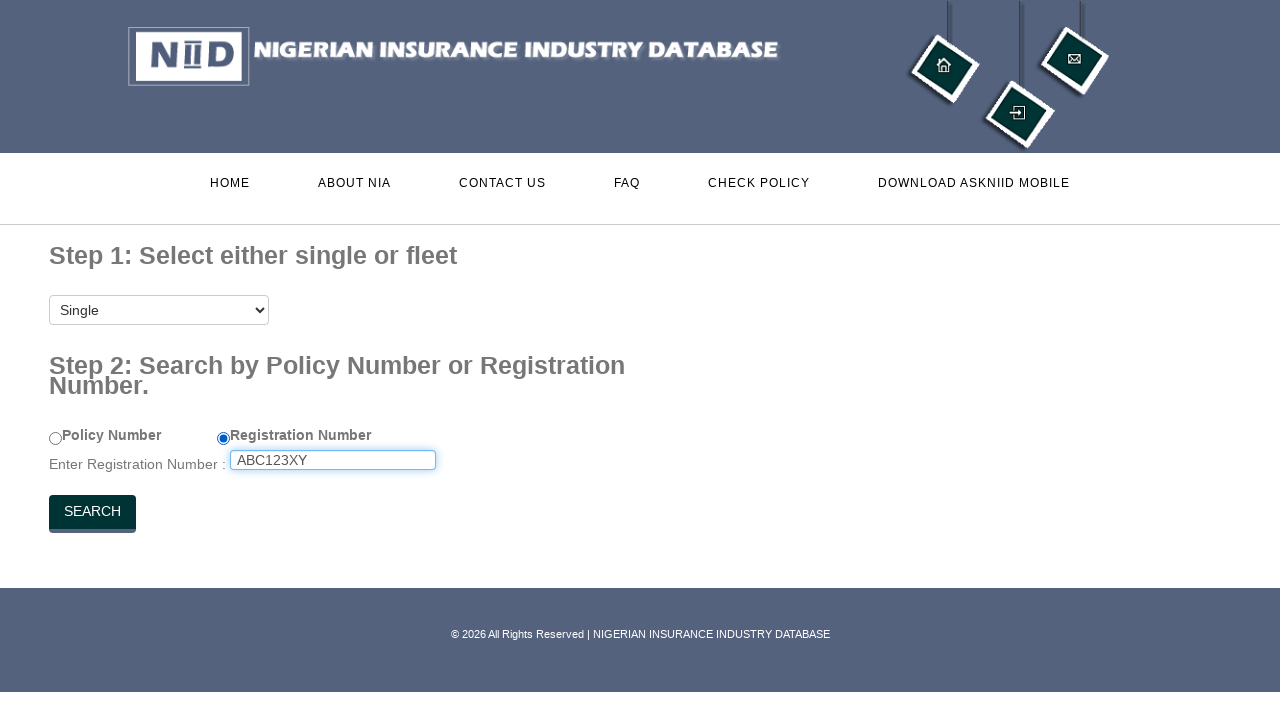

Clicked search button to verify insurance policy at (92, 514) on #ContentPlaceHolder1_btnSearch
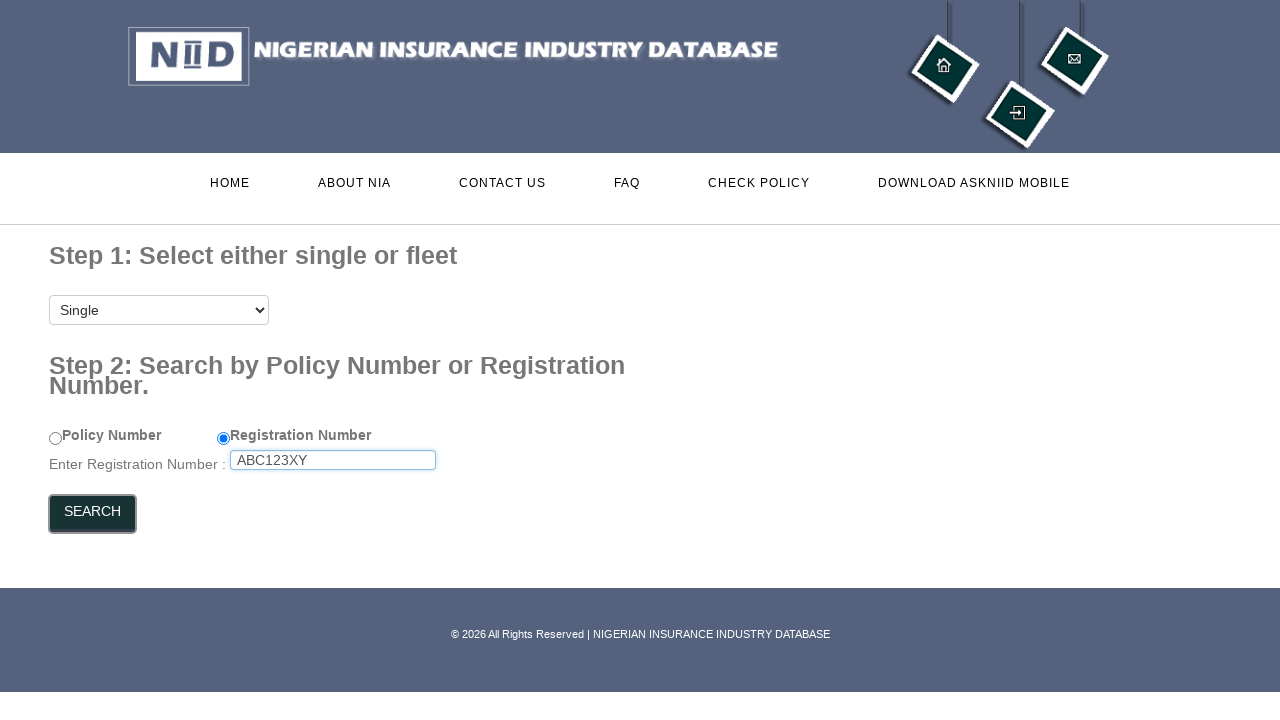

Page loading completed and network idle
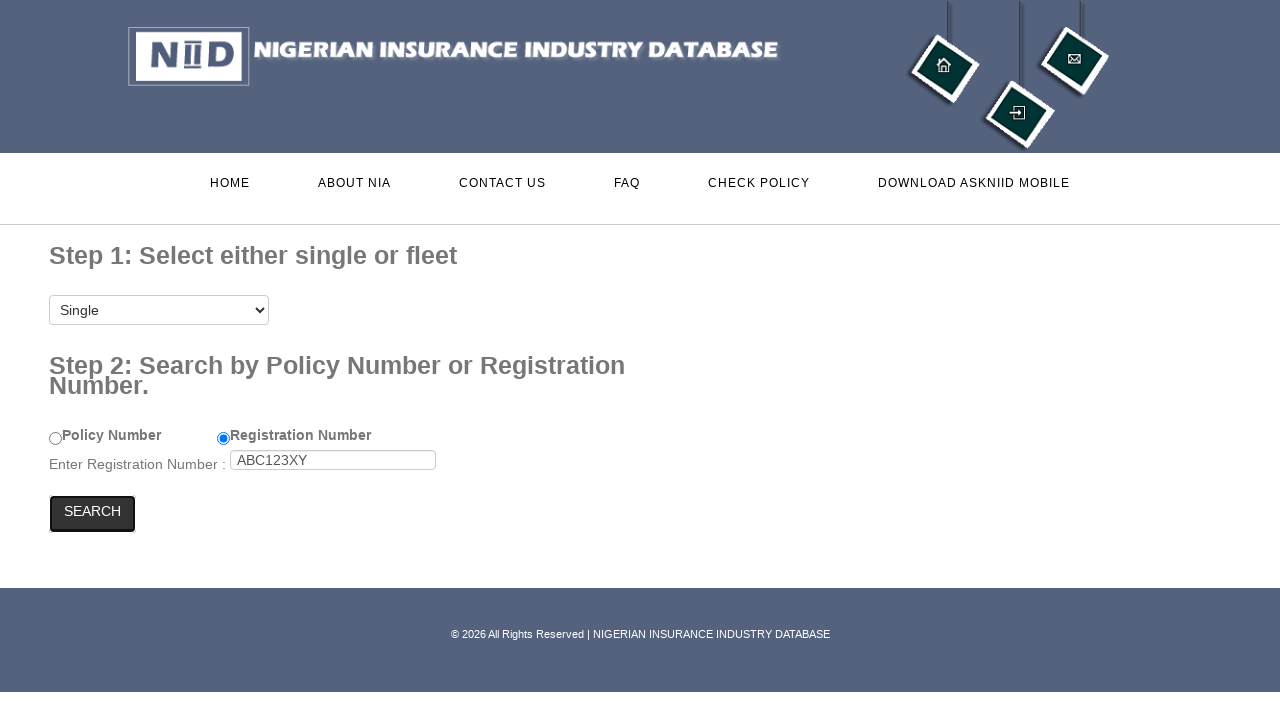

Policy verification result or error message appeared
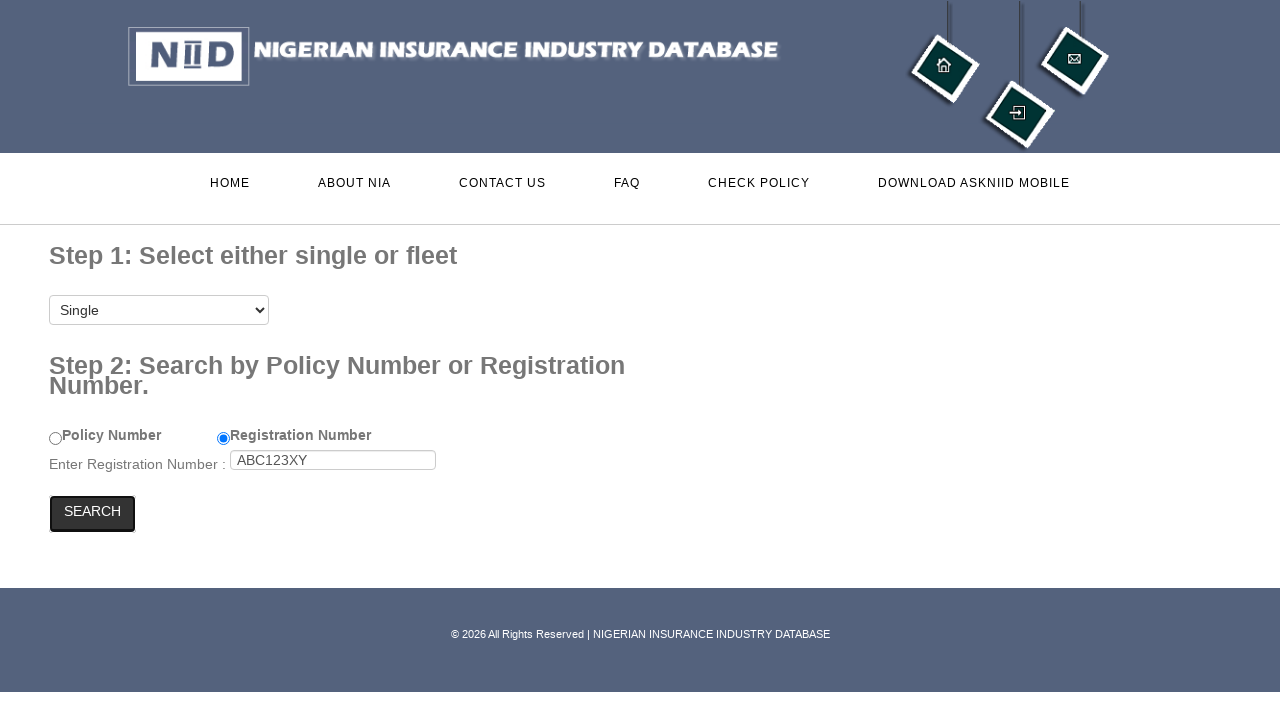

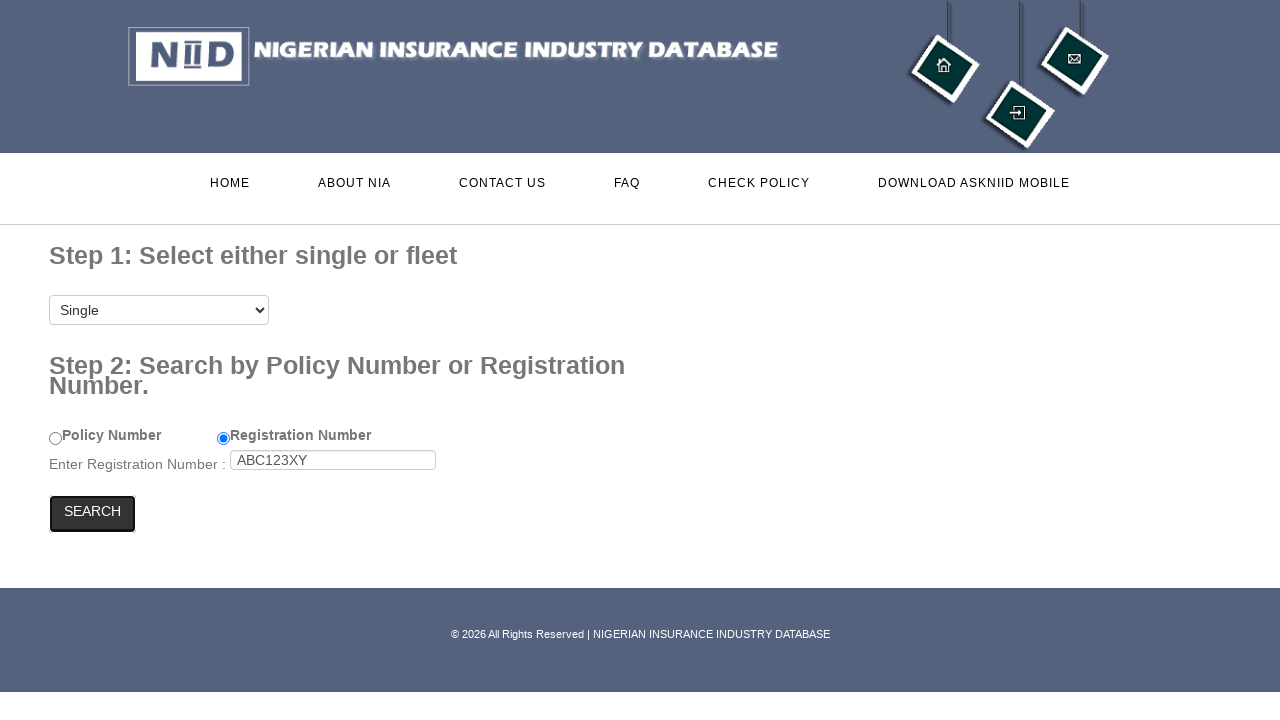